Tests date picker functionality by navigating through calendar views to select a specific date (July 28, 2027) and verifying the selected date values

Starting URL: https://rahulshettyacademy.com/seleniumPractise/#/offers

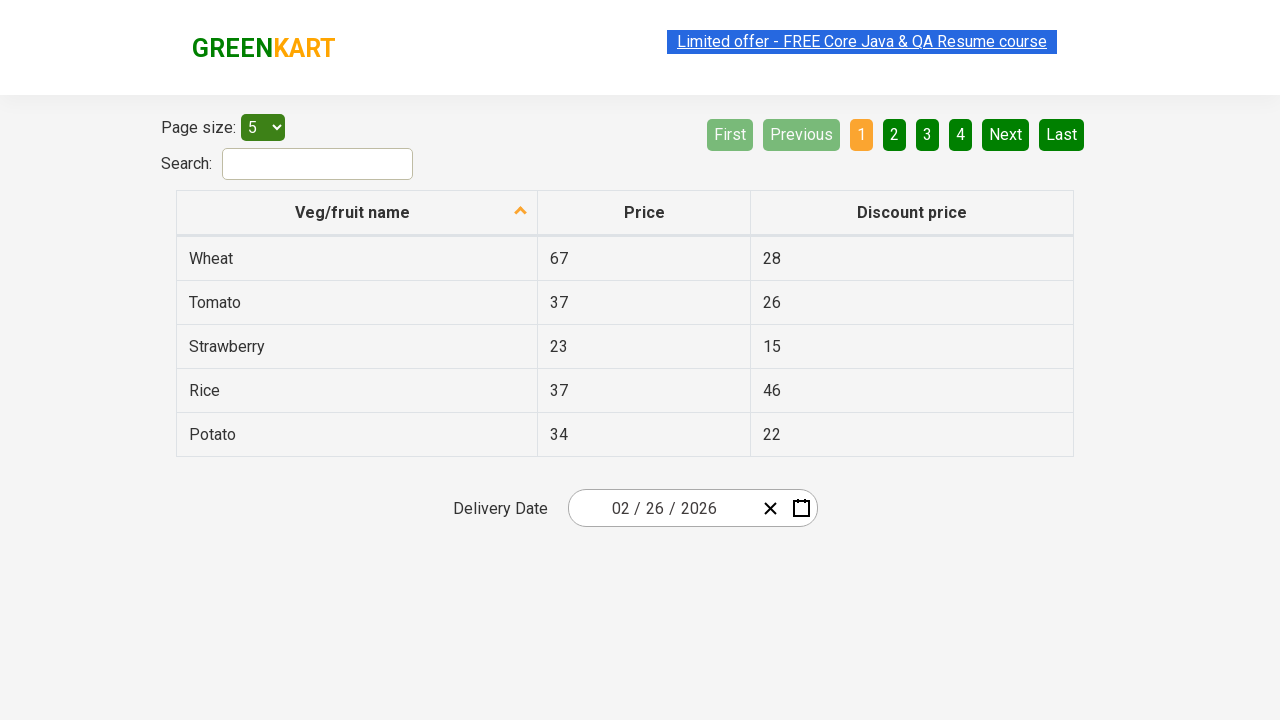

Clicked date picker input to open calendar at (662, 508) on div[class=react-date-picker__inputGroup]
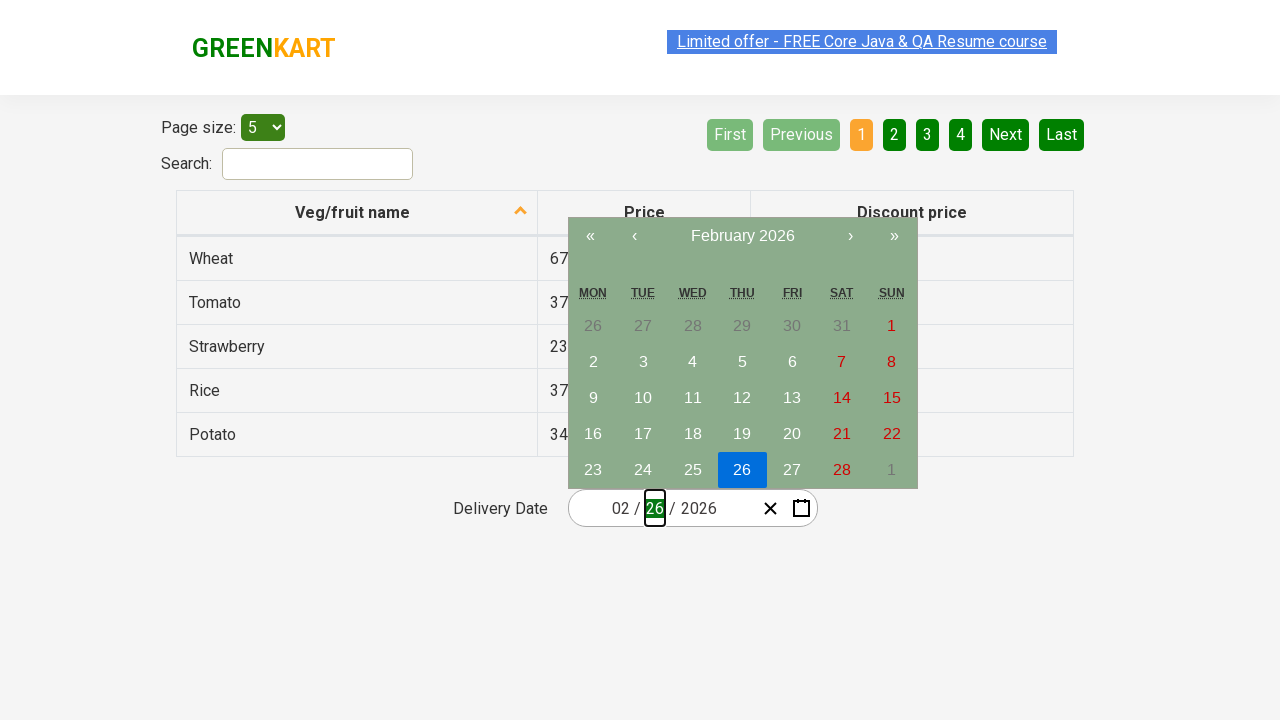

Clicked navigation label to navigate to month view at (742, 236) on [class='react-calendar__navigation__label']
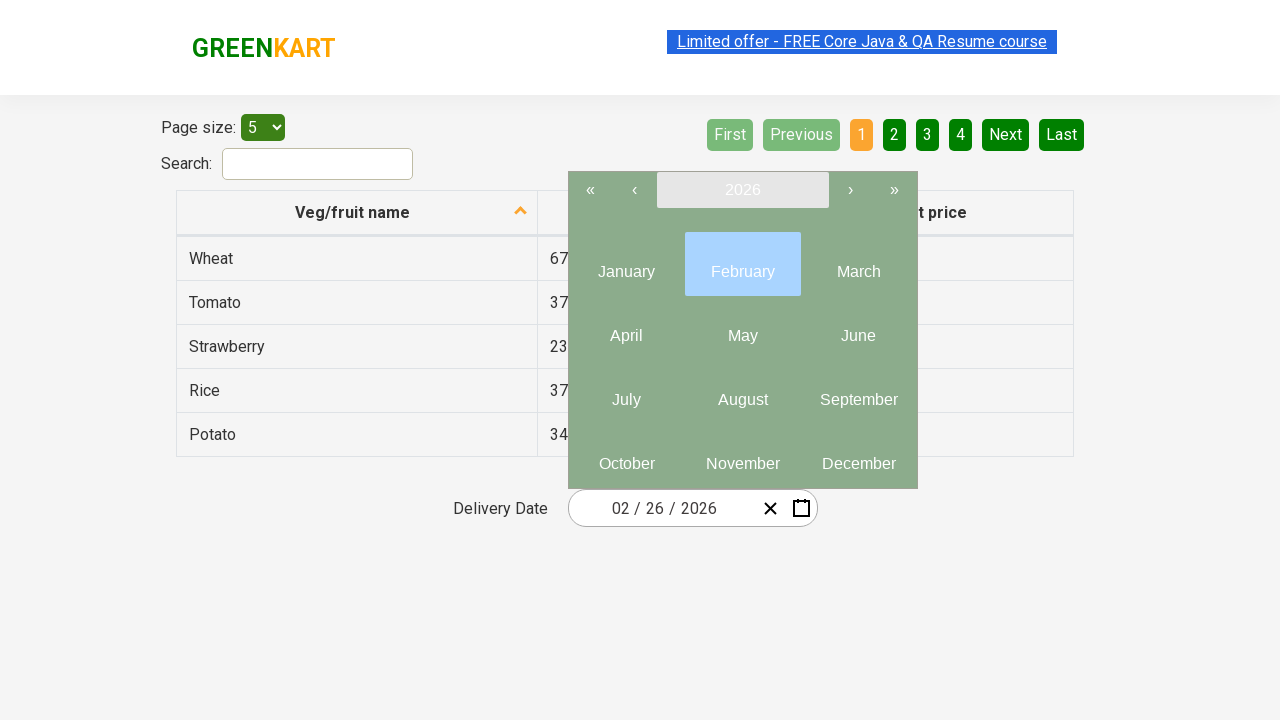

Clicked navigation label to navigate to year view at (742, 190) on [class='react-calendar__navigation__label']
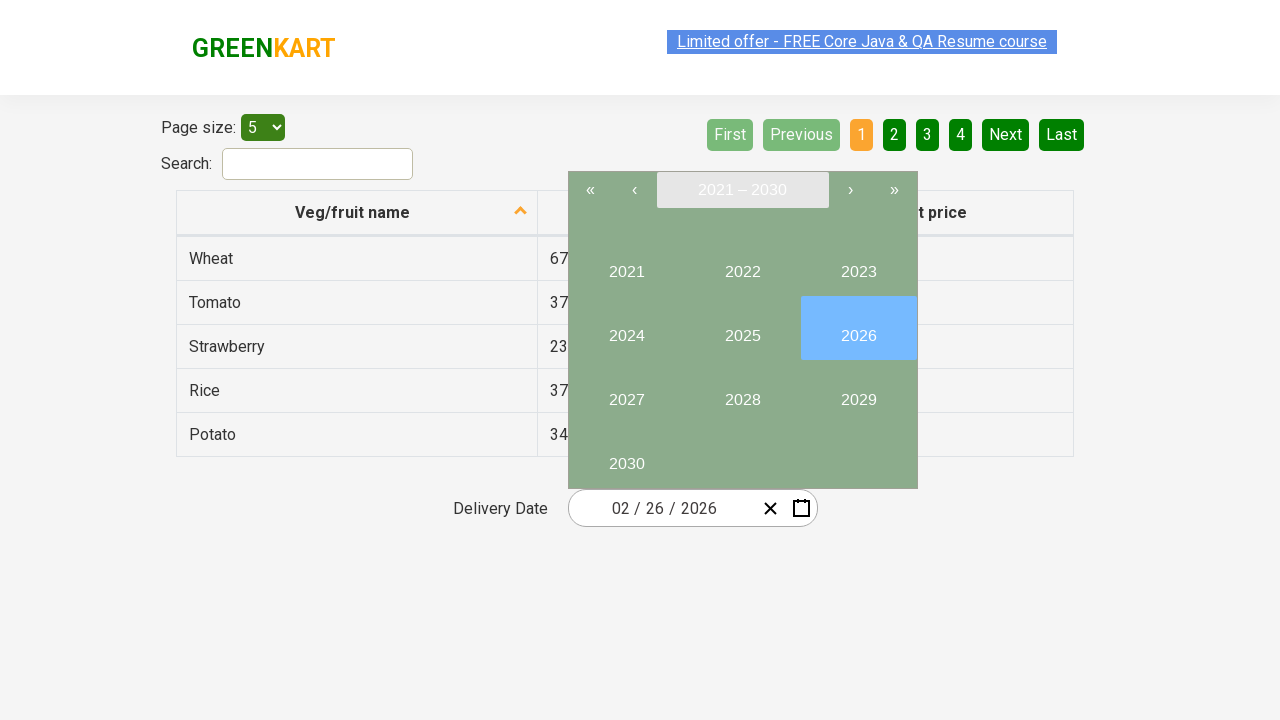

Selected year 2027 from year view at (626, 392) on button:text('2027')
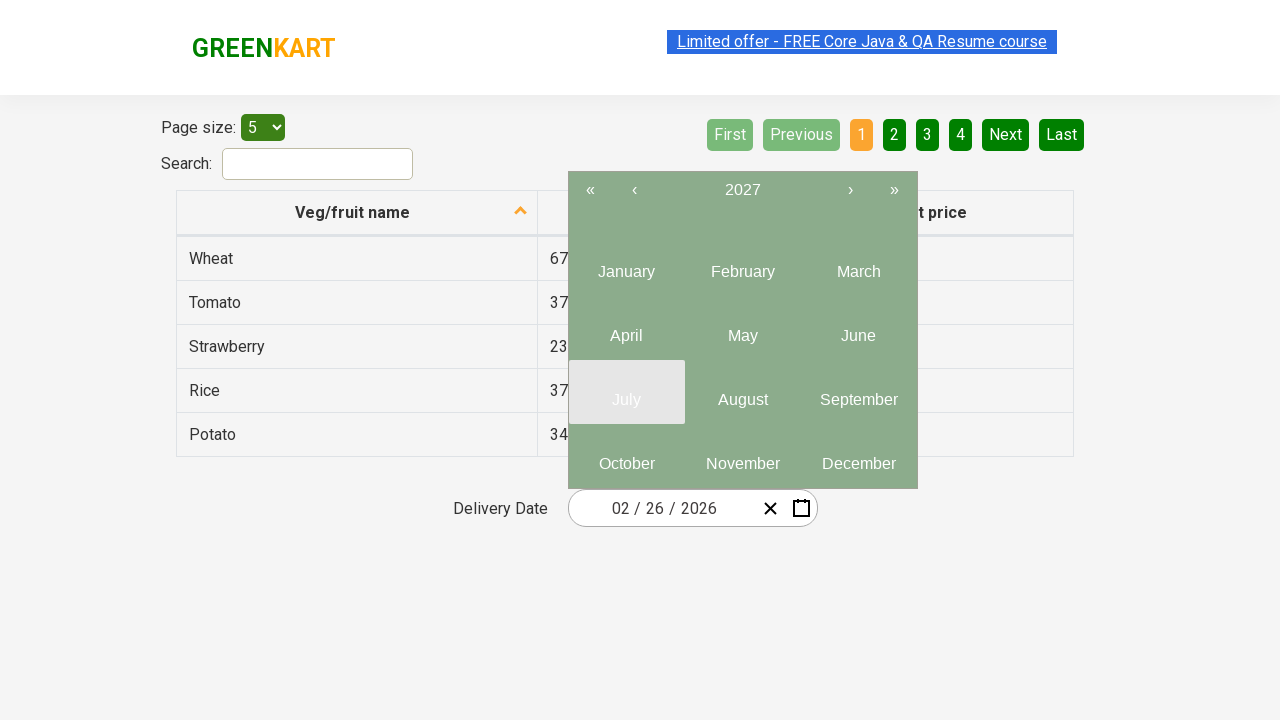

Selected July from month view at (626, 392) on .react-calendar__year-view__months__month >> nth=6
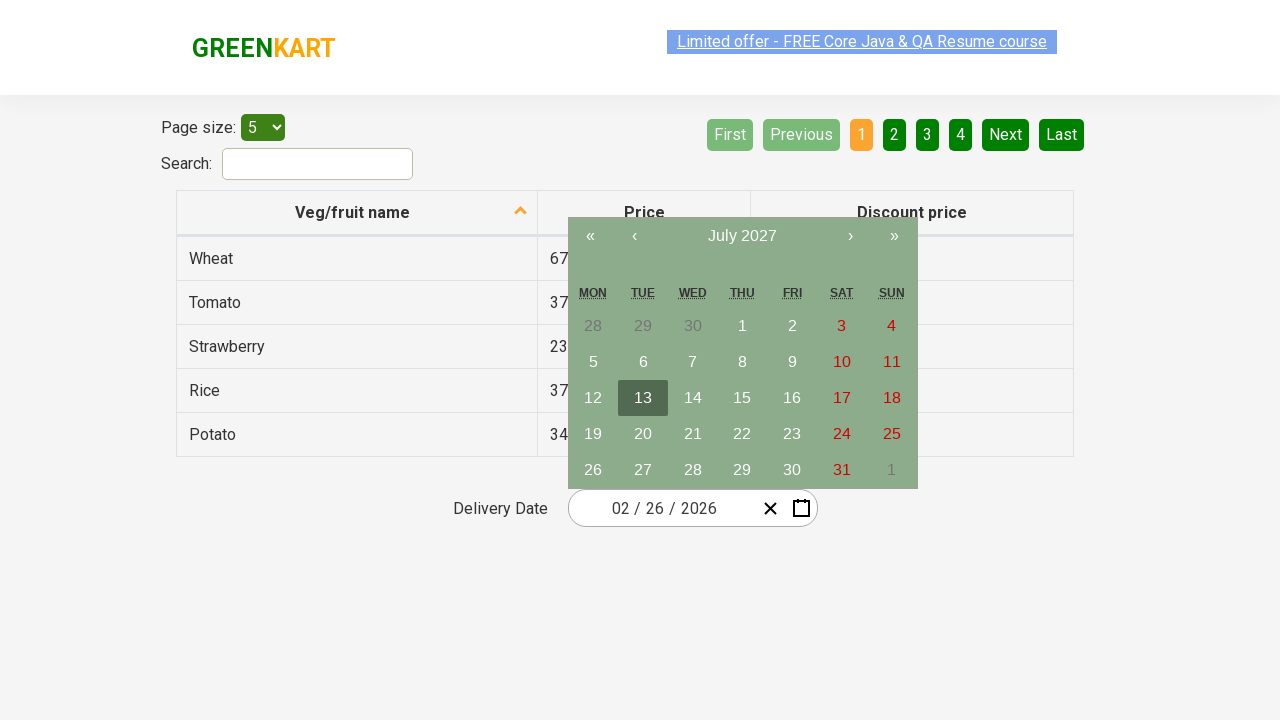

Selected July 28, 2027 from calendar at (693, 470) on abbr[aria-label='July 28, 2027']
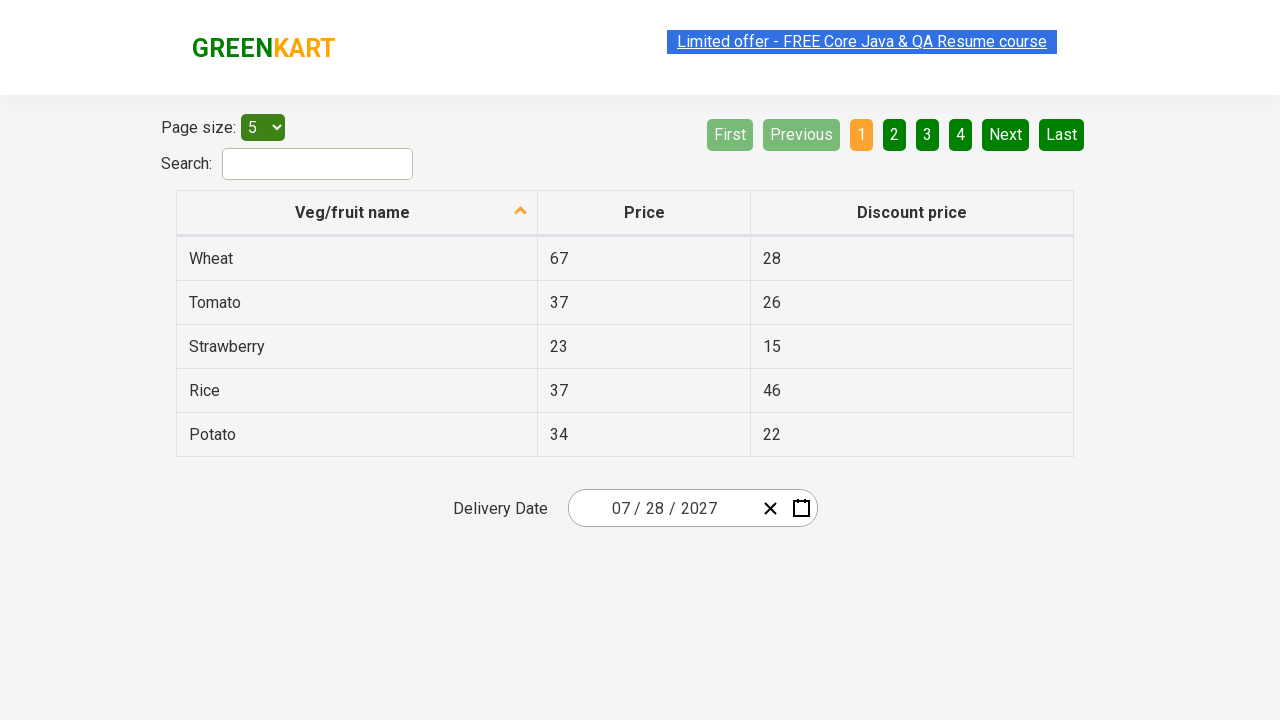

Waited for date input fields to populate
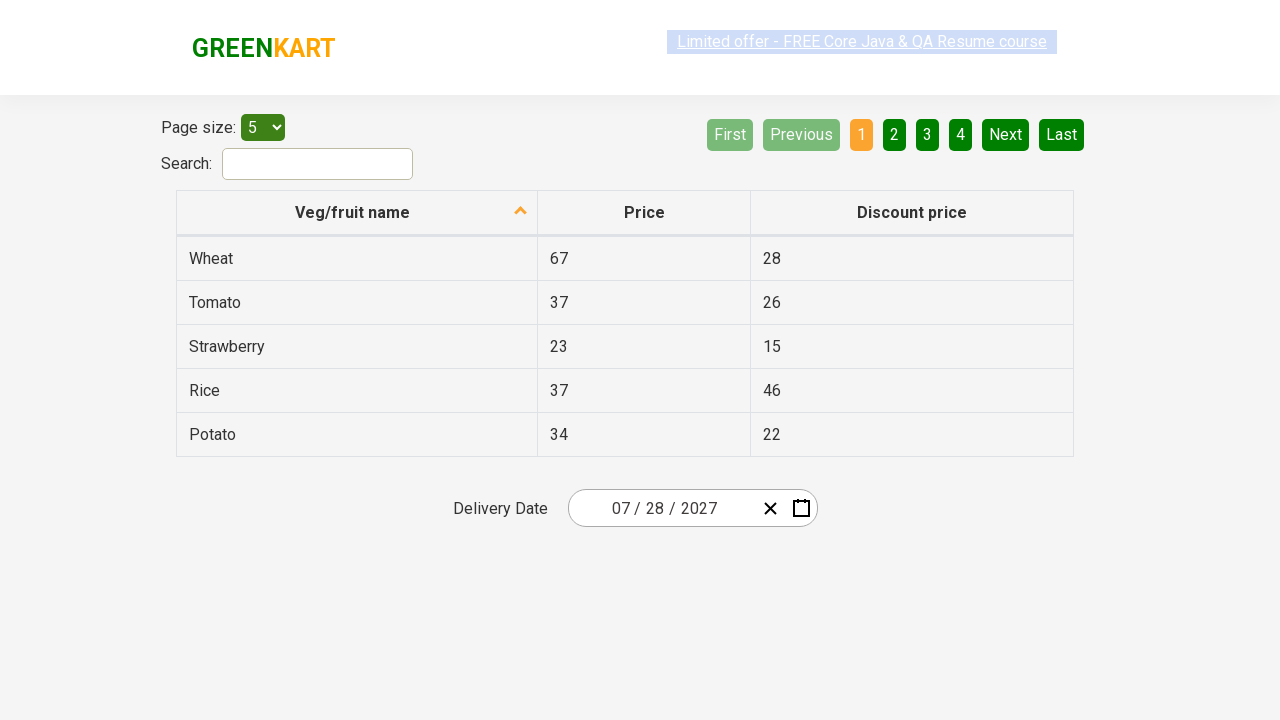

Retrieved all date input elements
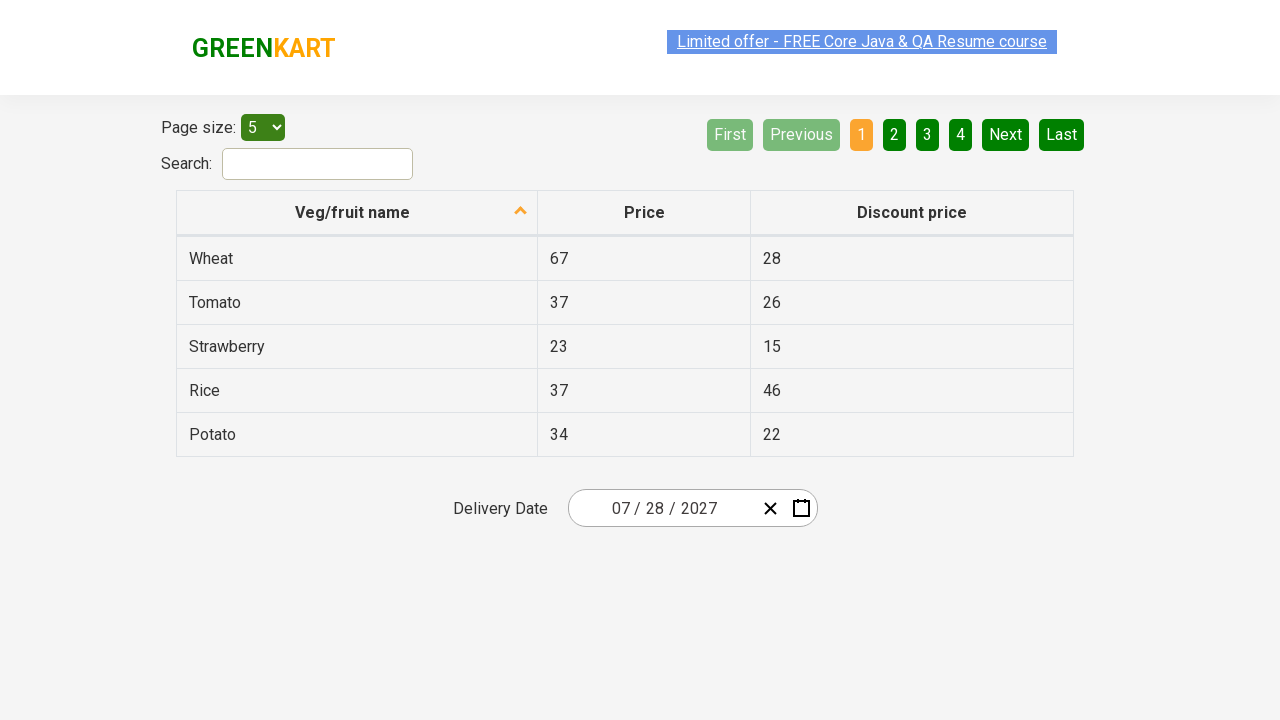

Verified selected date values from input fields
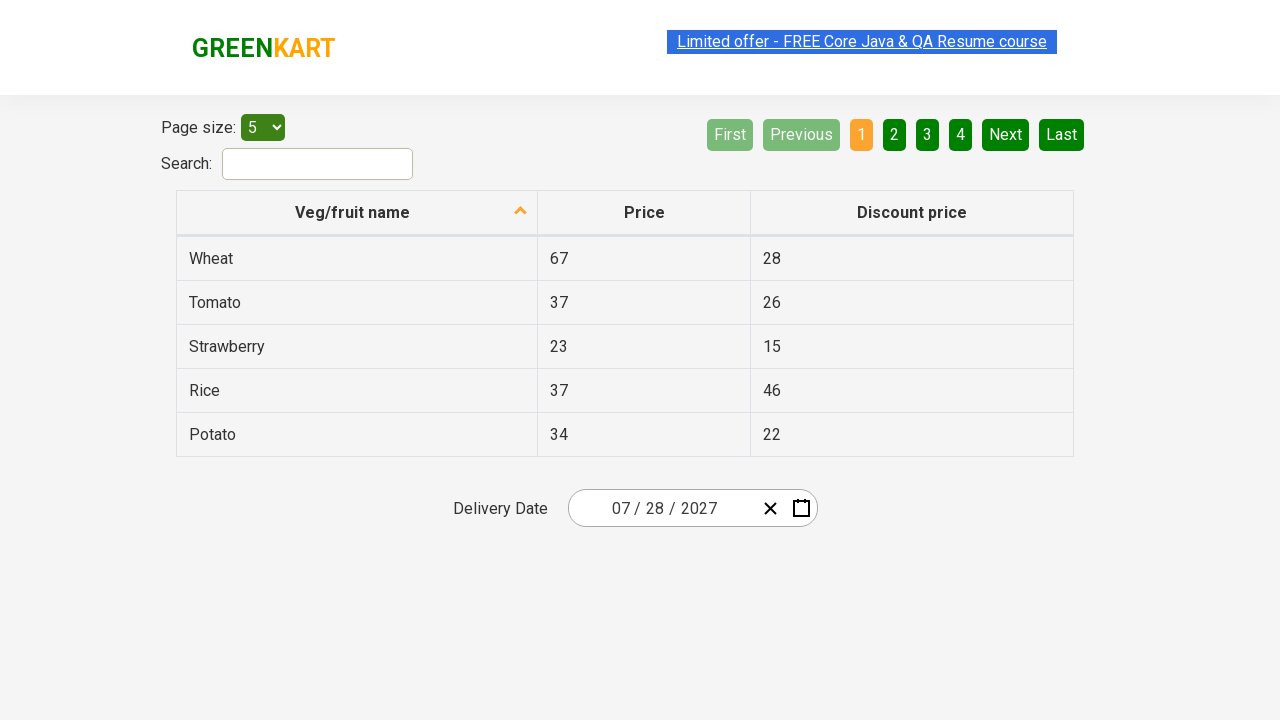

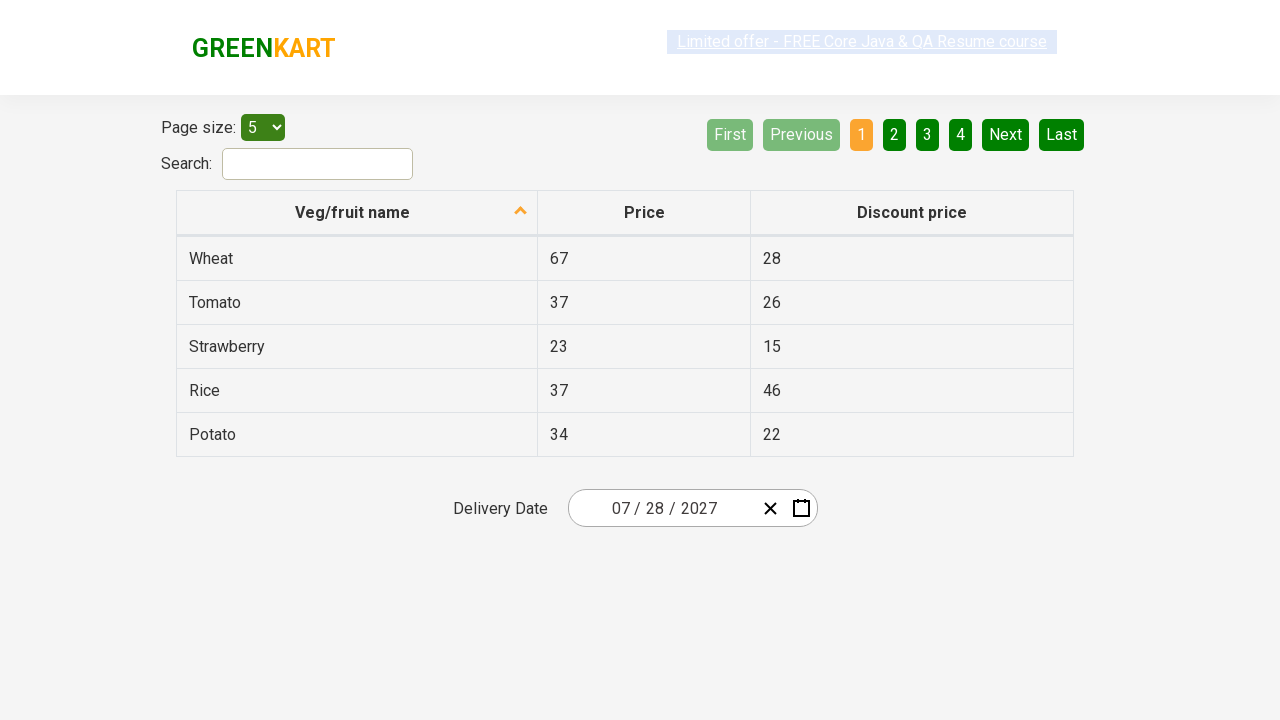